Automates a math puzzle challenge by extracting a hidden value from an element attribute, calculating the answer using a logarithmic formula, filling in the result, checking required checkboxes, and submitting the form.

Starting URL: http://suninjuly.github.io/get_attribute.html

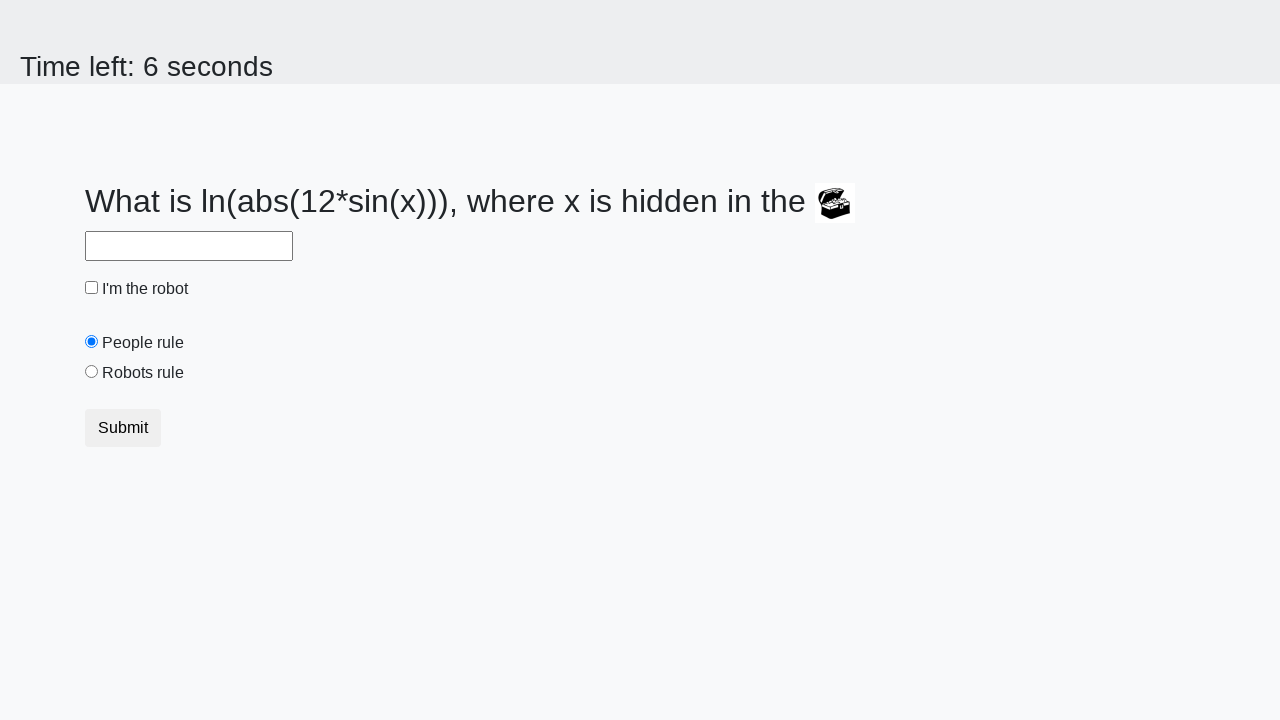

Located treasure element with hidden value
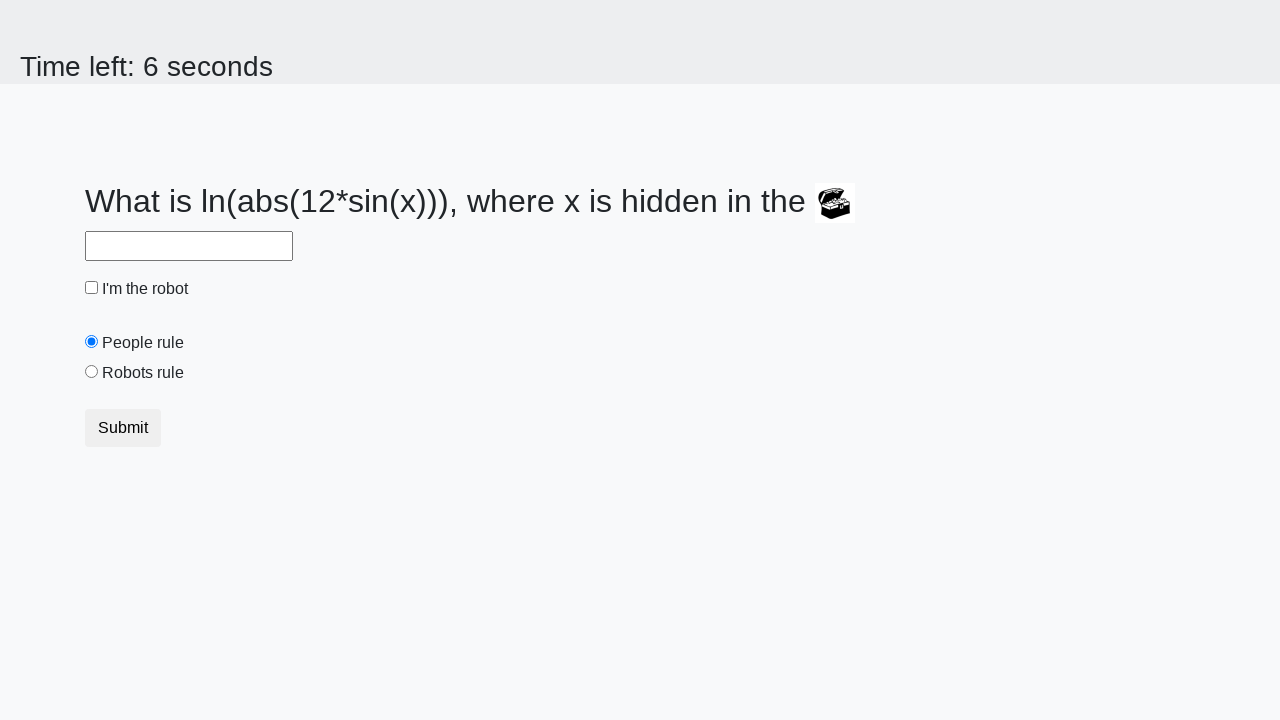

Extracted hidden value 'valuex' attribute from treasure element: 558
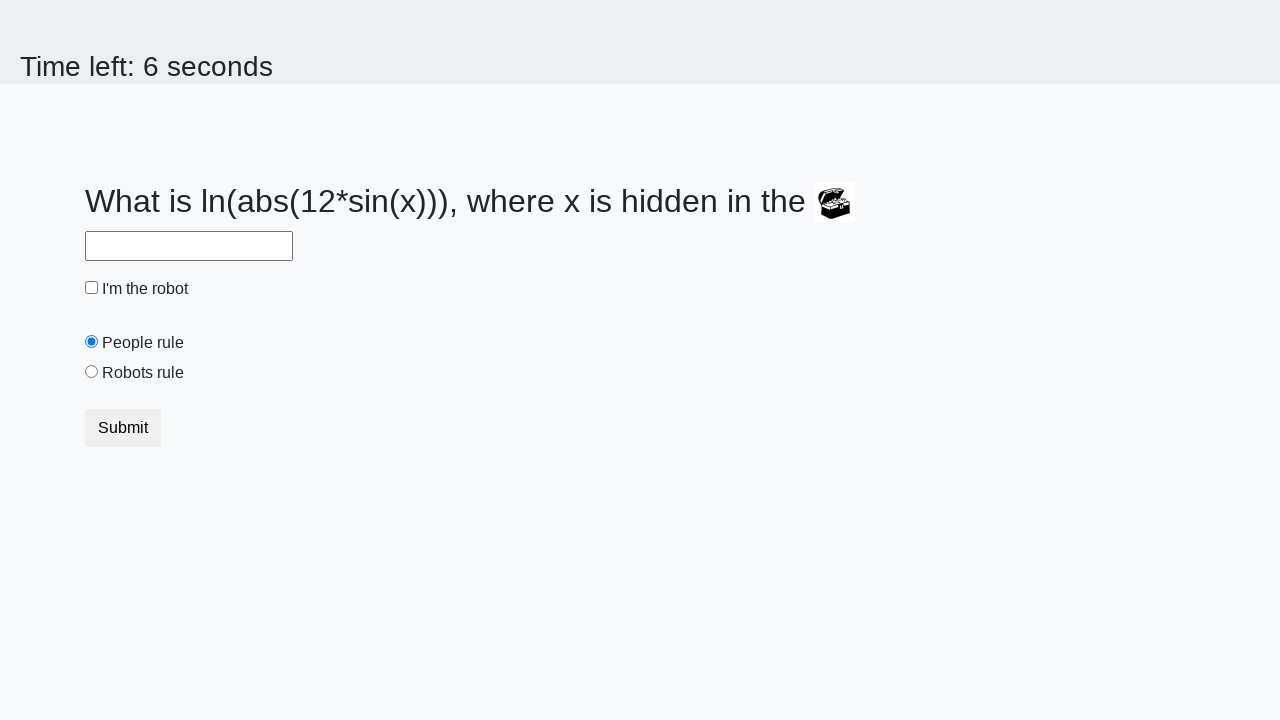

Calculated logarithmic formula result: 2.4158768587662927
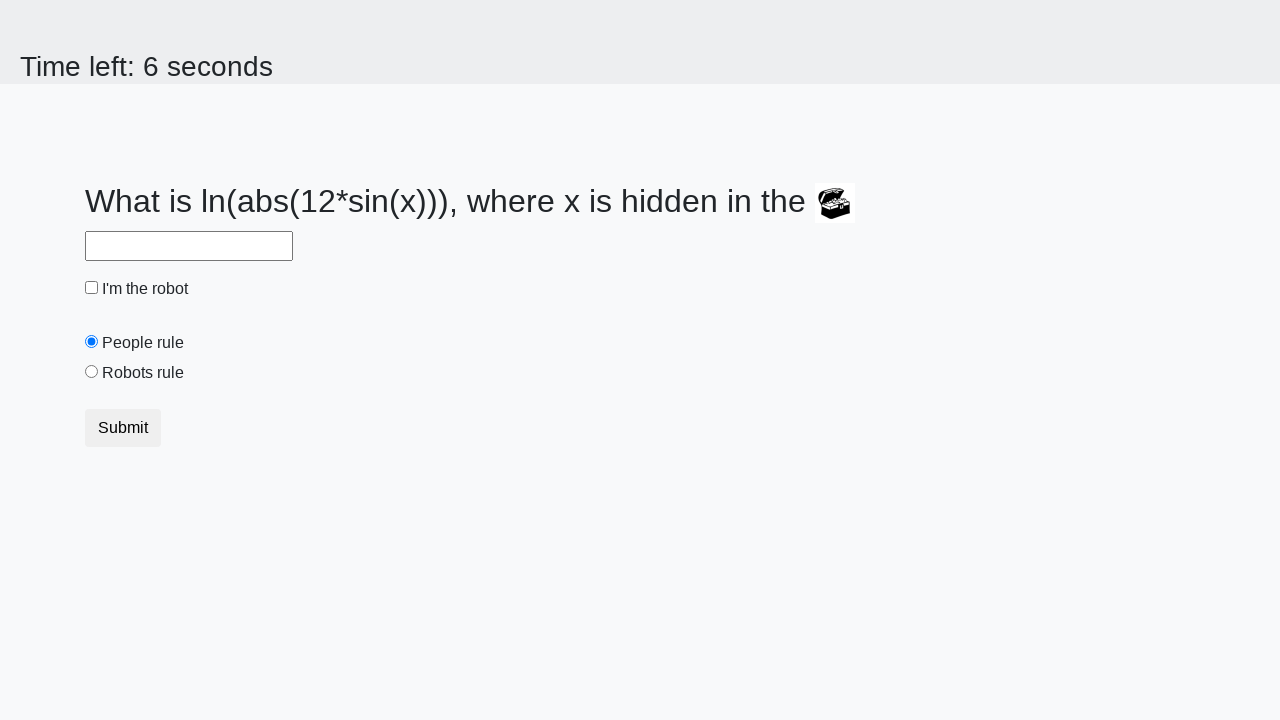

Filled answer field with calculated value: 2.4158768587662927 on #answer
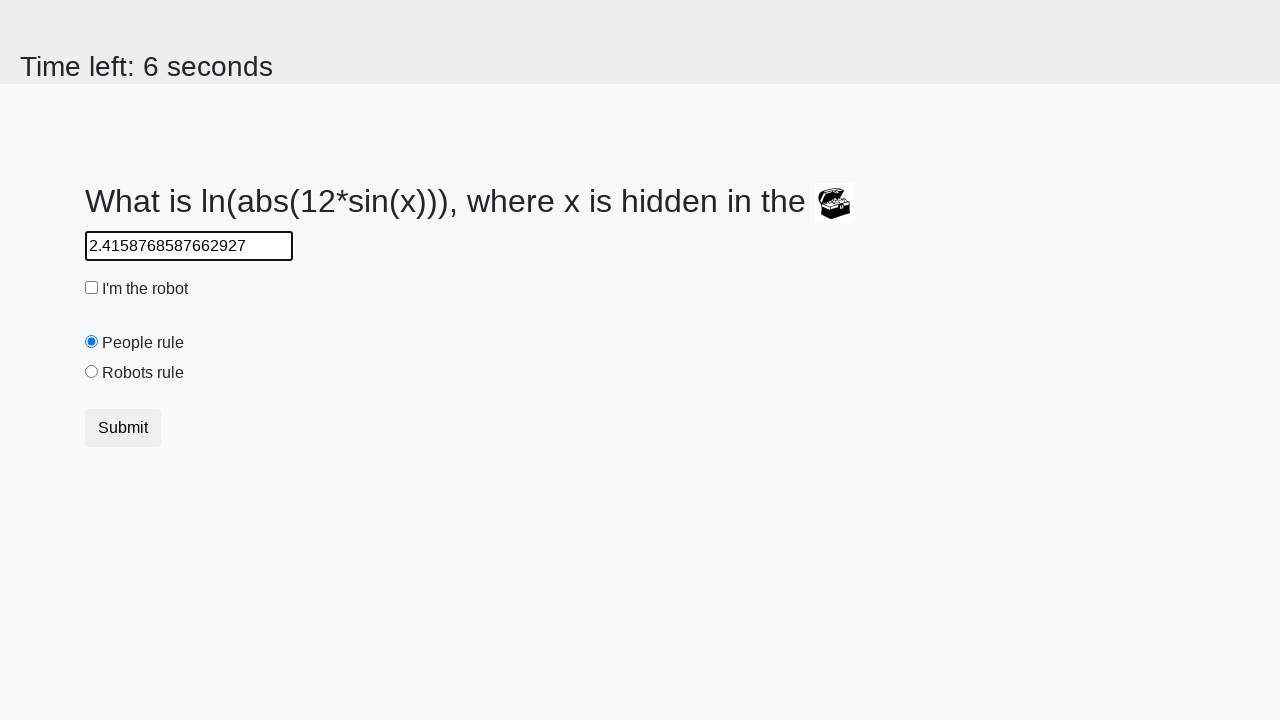

Checked the robot checkbox at (92, 288) on #robotCheckbox
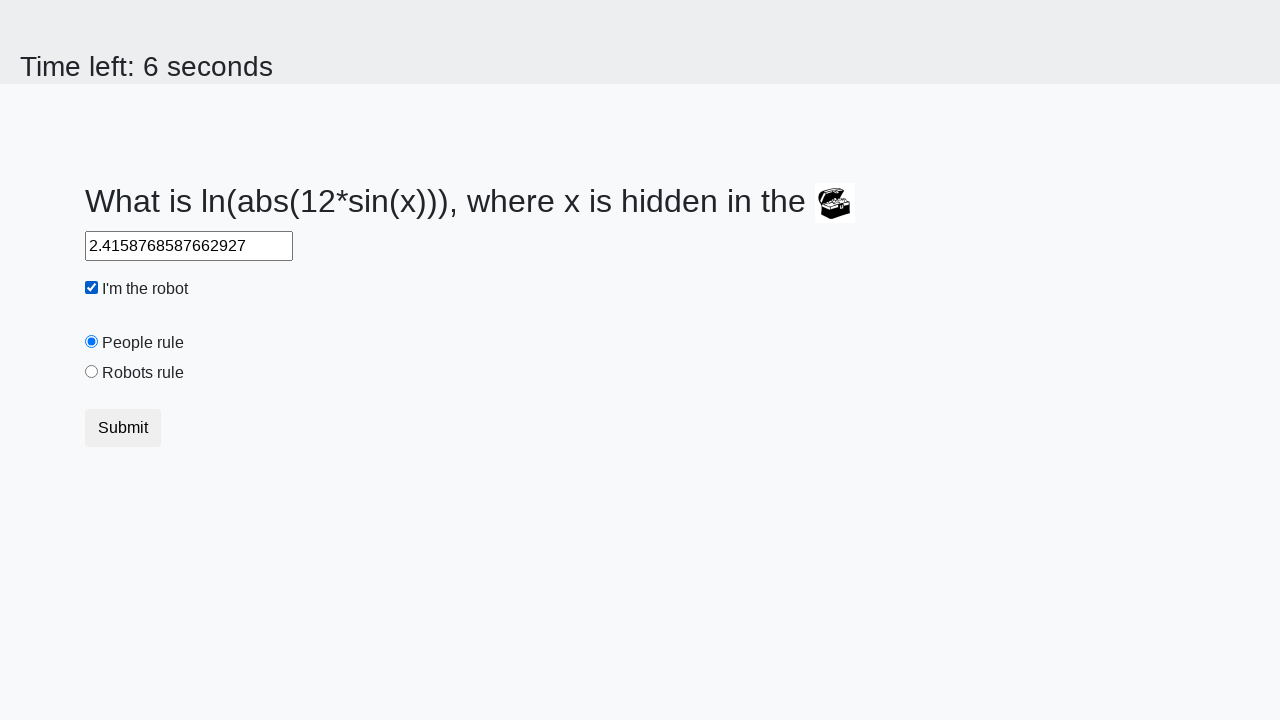

Checked the robots rule checkbox at (92, 372) on #robotsRule
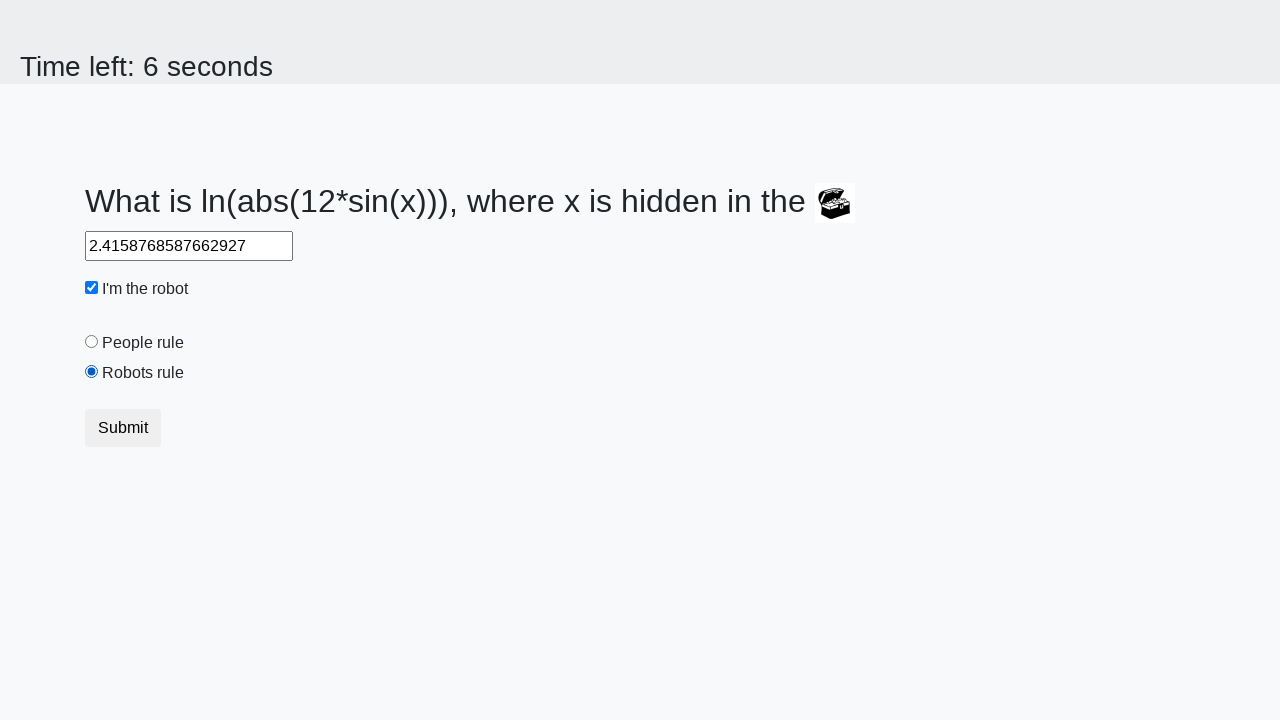

Clicked submit button to submit form at (123, 428) on button.btn
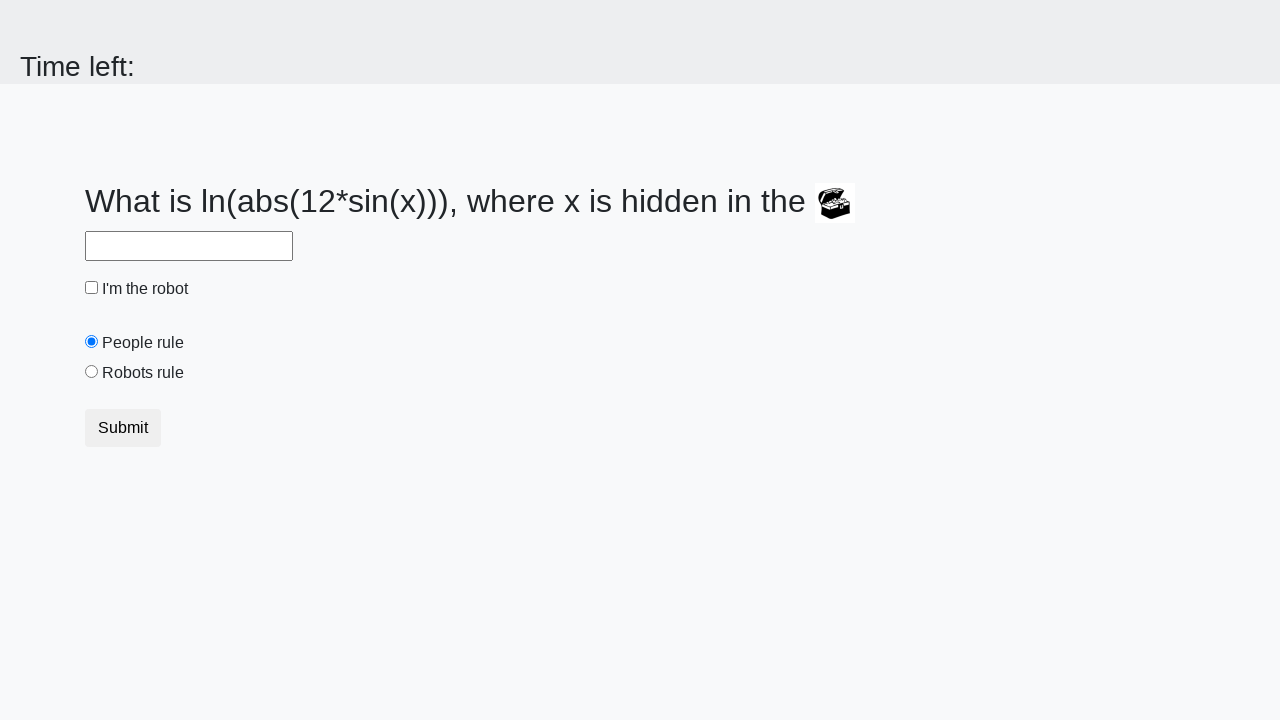

Waited for page to process submission
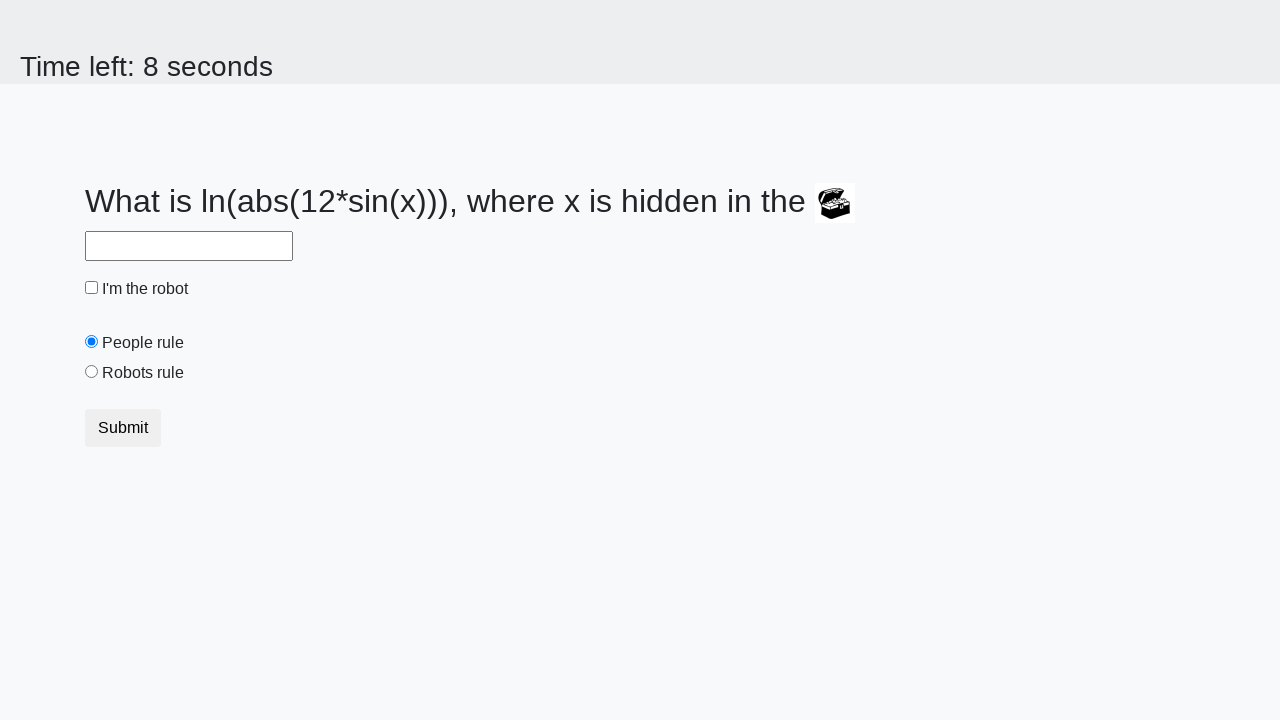

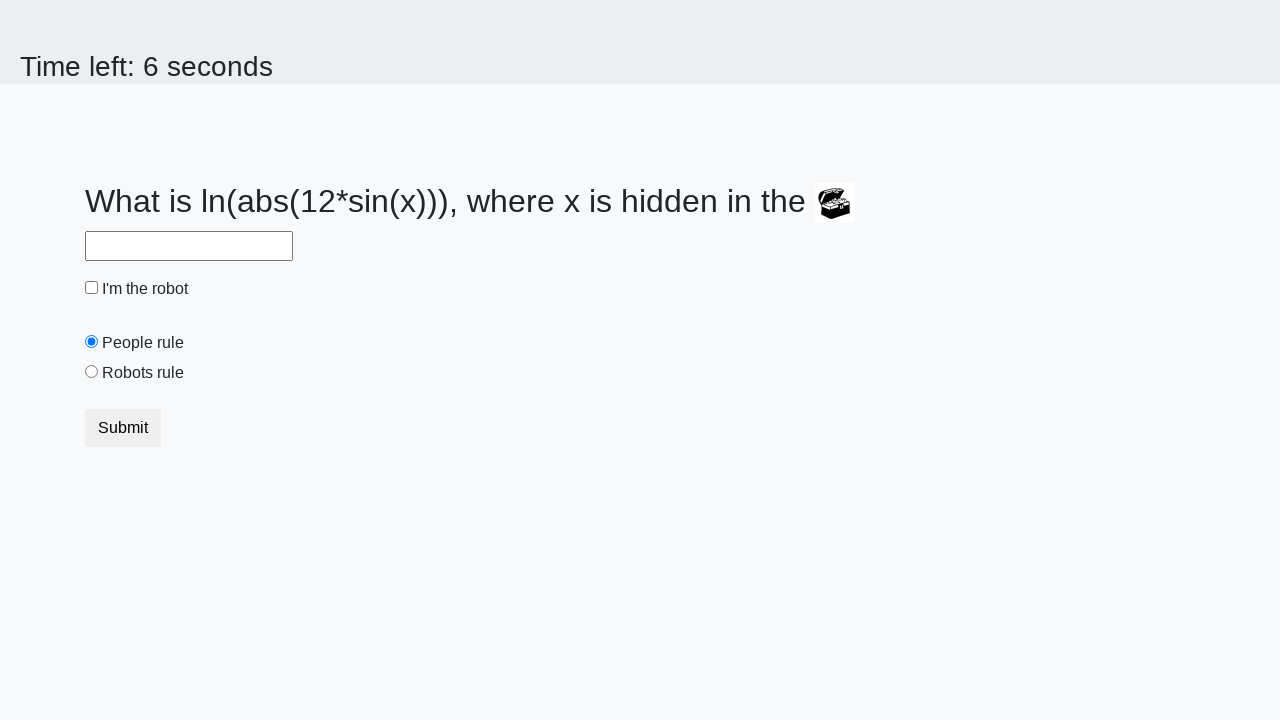